Tests date picker functionality by selecting a specific date (June 15, 2027) through year, month, and day navigation, then verifies the selected values appear correctly in the input fields.

Starting URL: https://rahulshettyacademy.com/seleniumPractise/#/offers

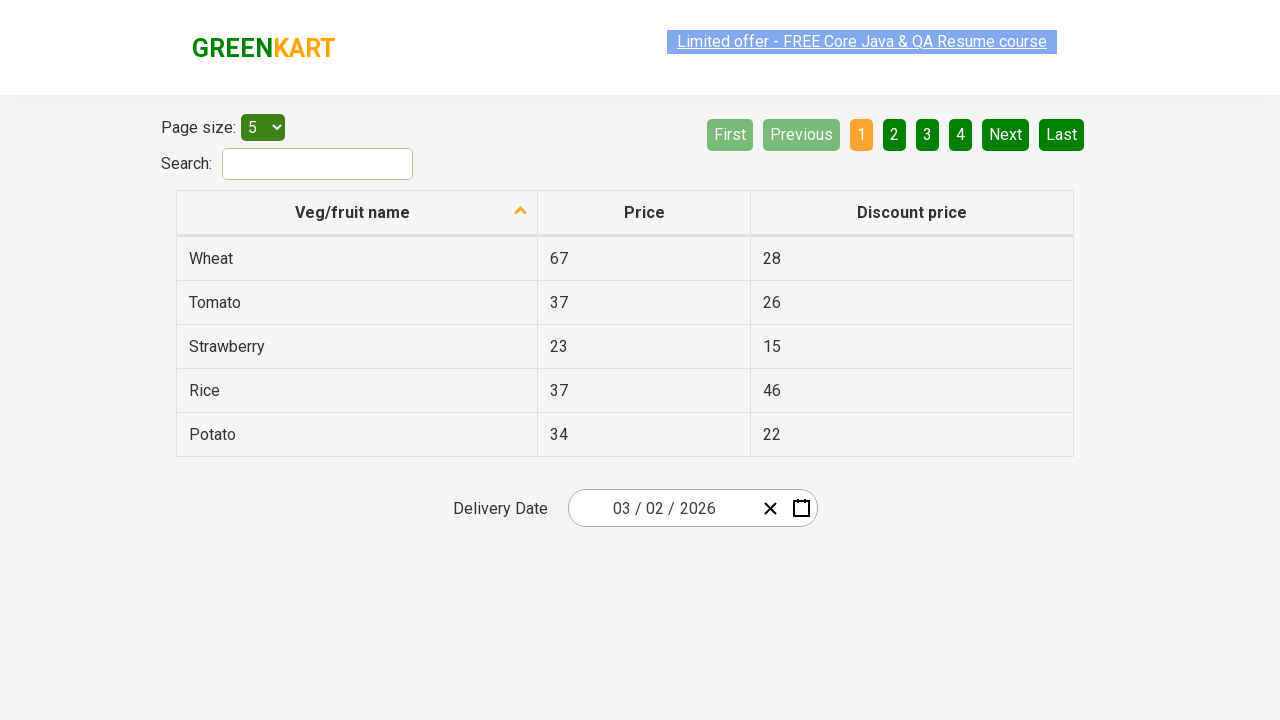

Clicked date picker input group to open calendar at (662, 508) on .react-date-picker__inputGroup
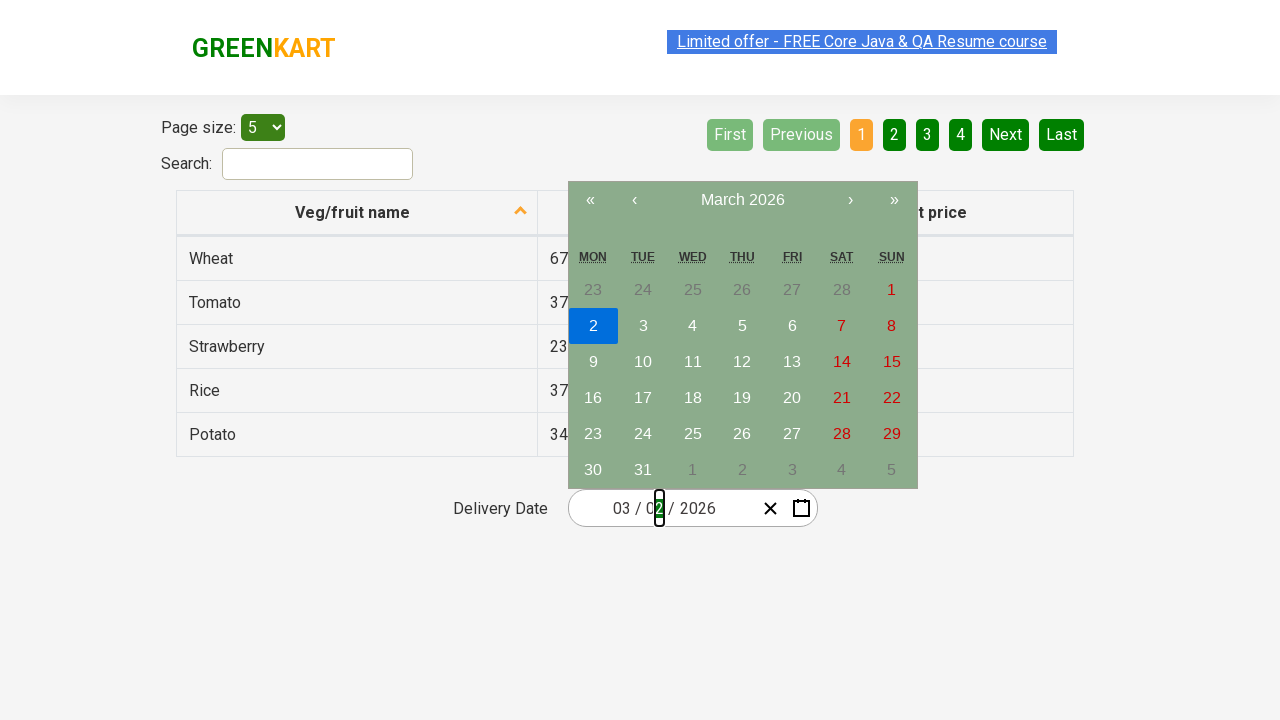

Clicked navigation label to navigate to month view at (742, 200) on .react-calendar__navigation__label
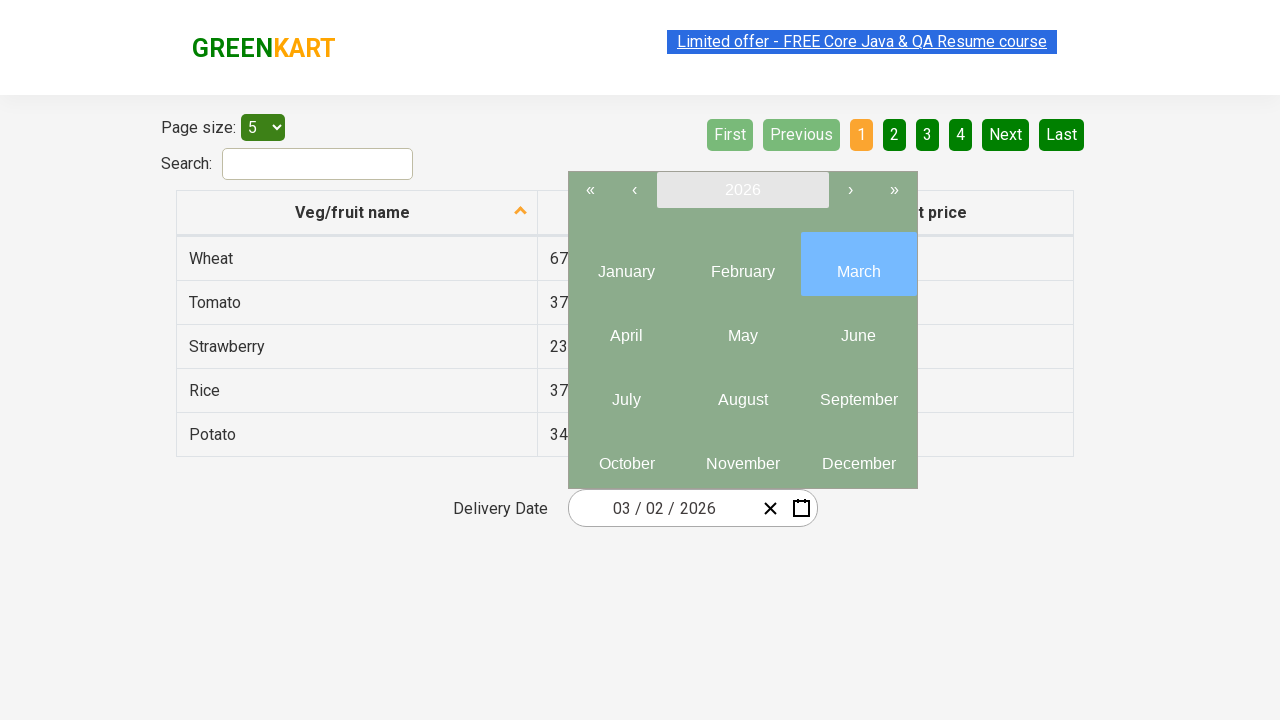

Clicked navigation label again to navigate to year view at (742, 190) on .react-calendar__navigation__label
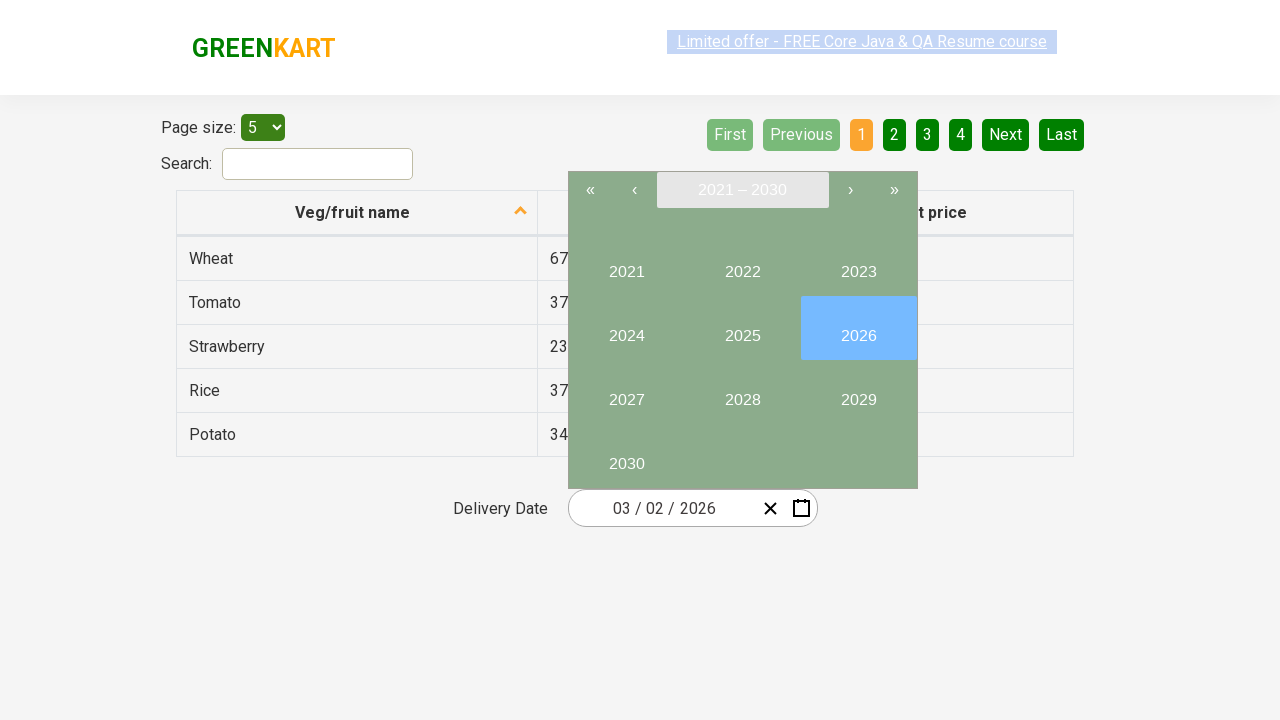

Selected year 2027 from year view at (626, 392) on button:has-text('2027')
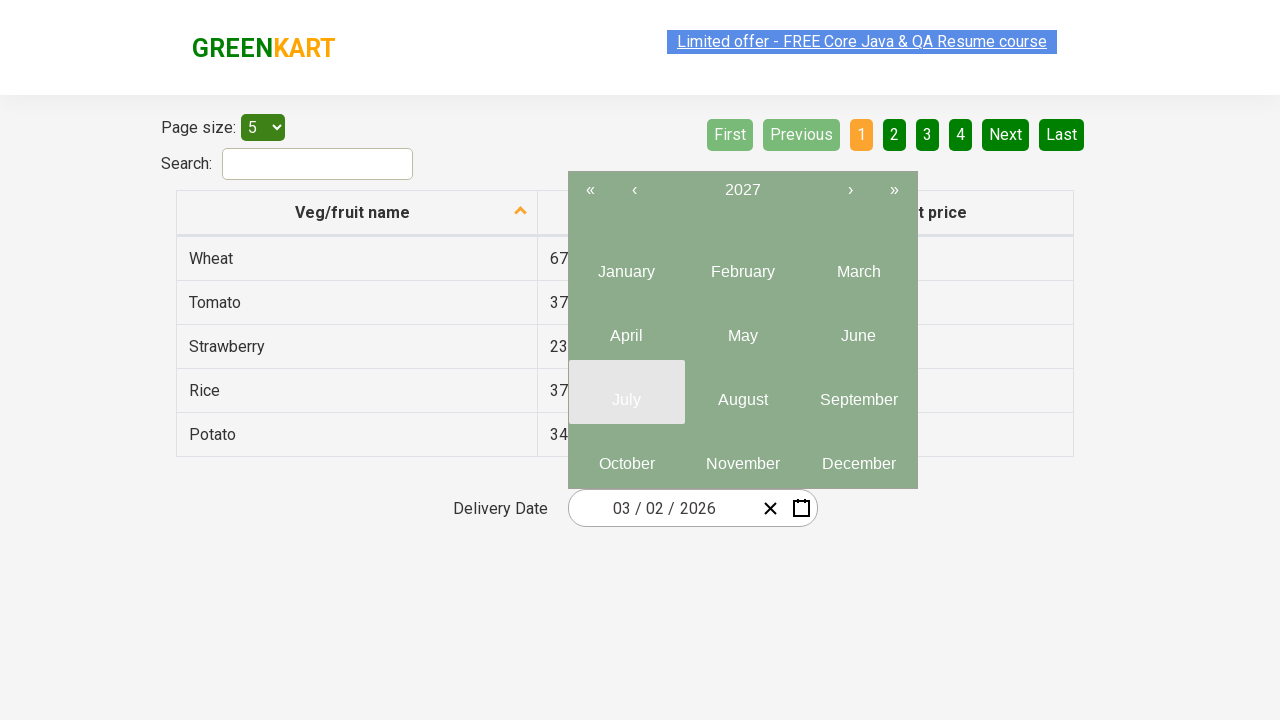

Selected June (month 6) from month view at (858, 328) on .react-calendar__year-view__months__month >> nth=5
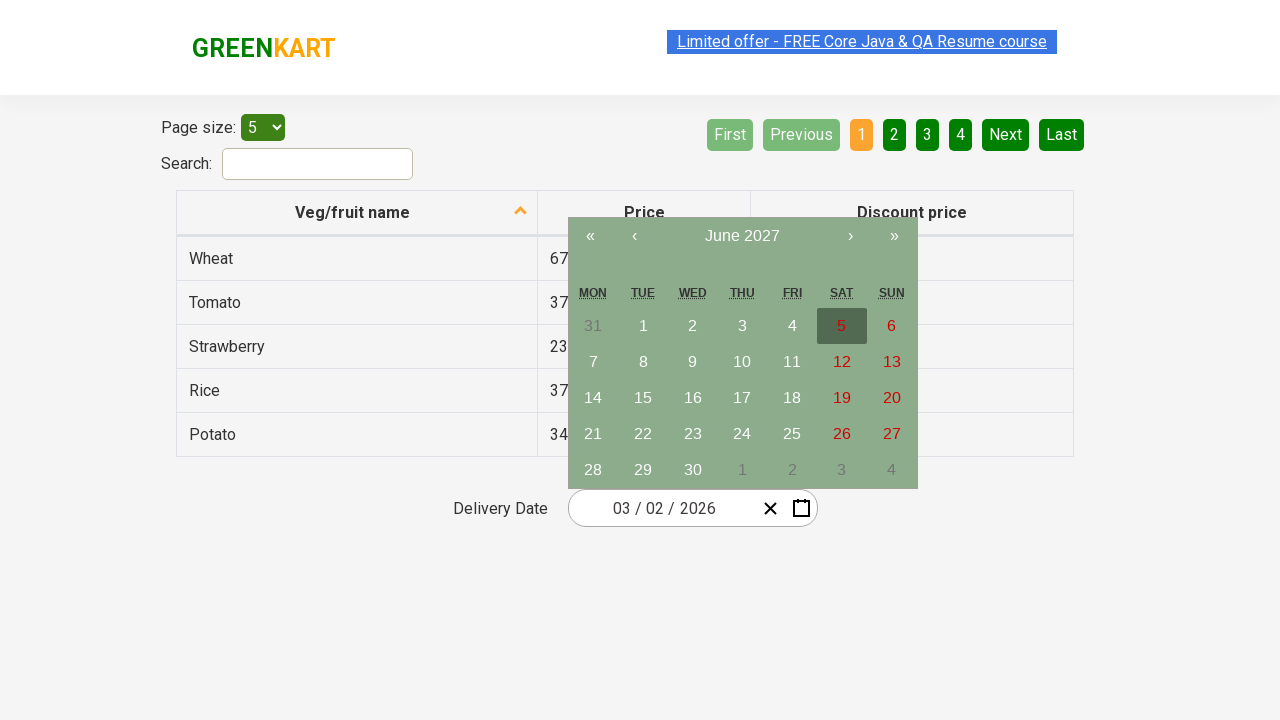

Selected date 15 from calendar at (643, 398) on abbr:has-text('15')
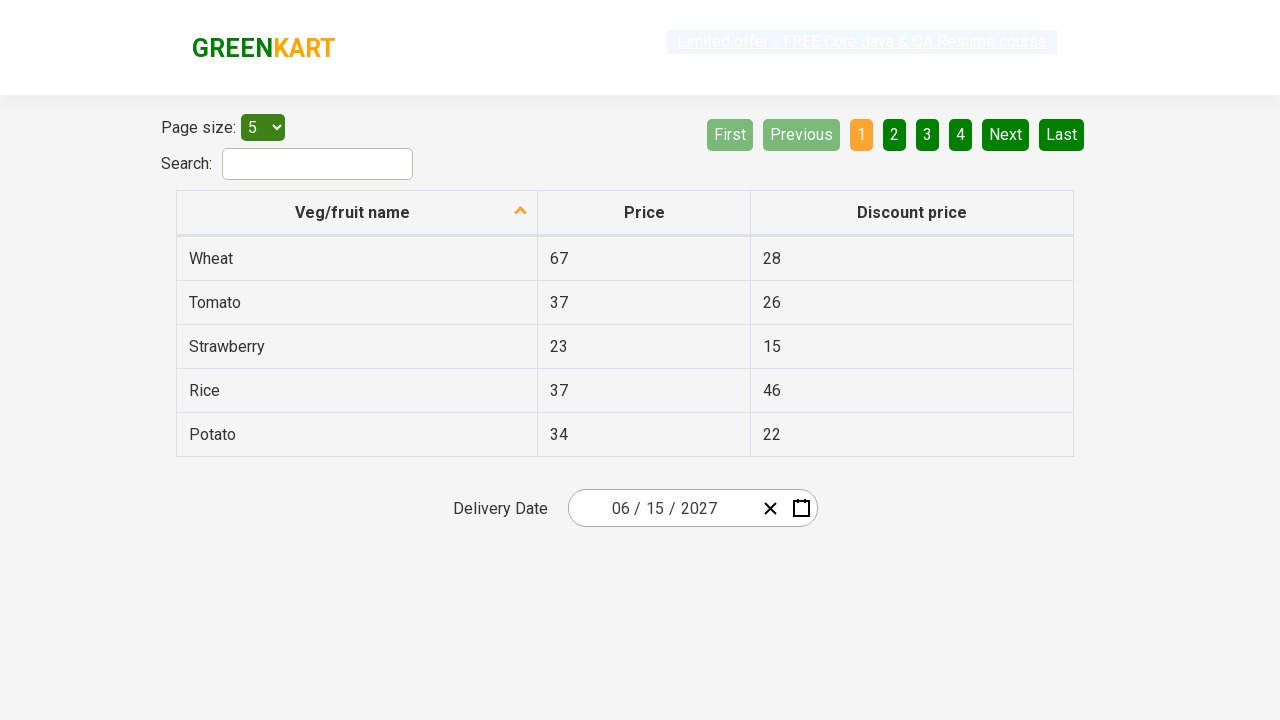

Retrieved all date input fields for verification
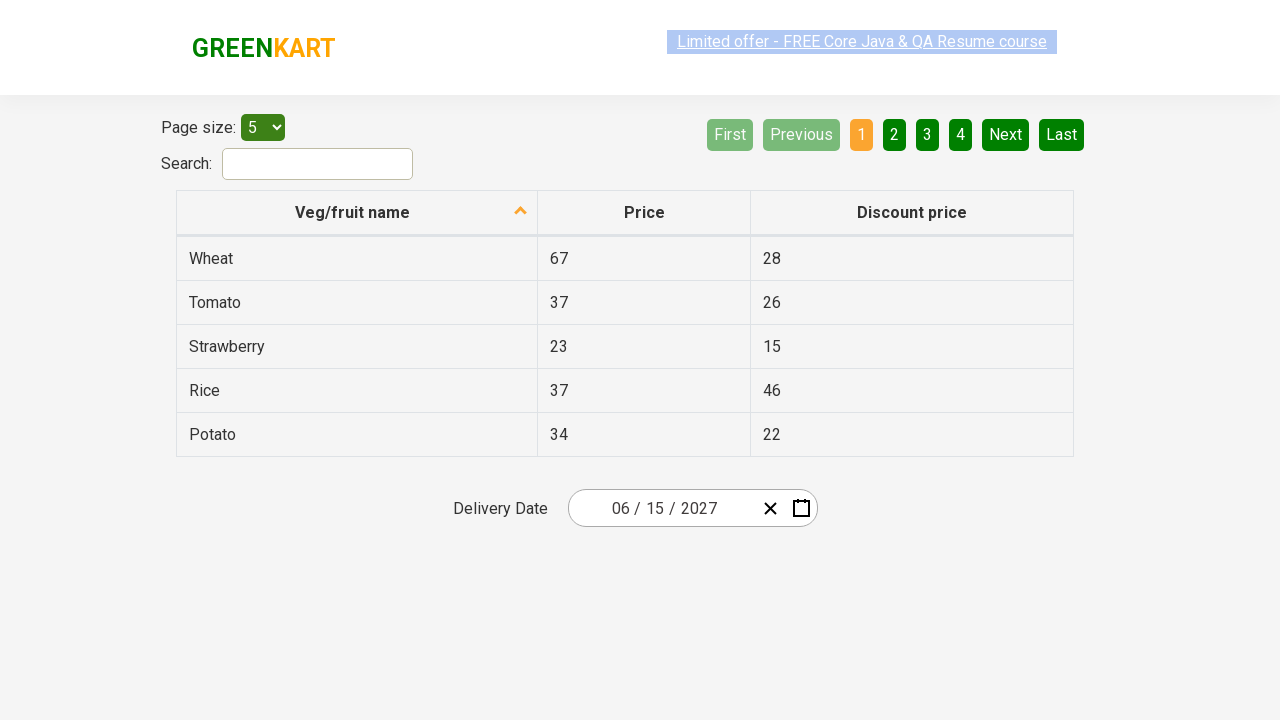

Verified date input field 0 has expected value '6'
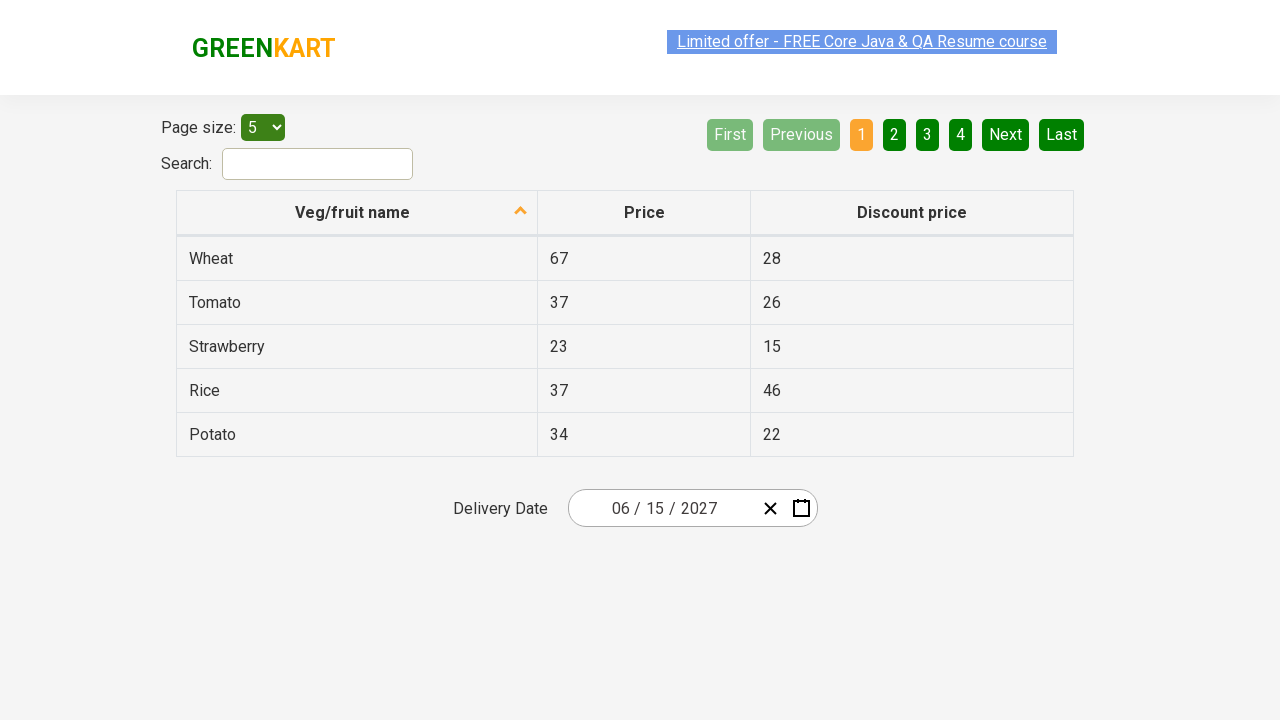

Verified date input field 1 has expected value '15'
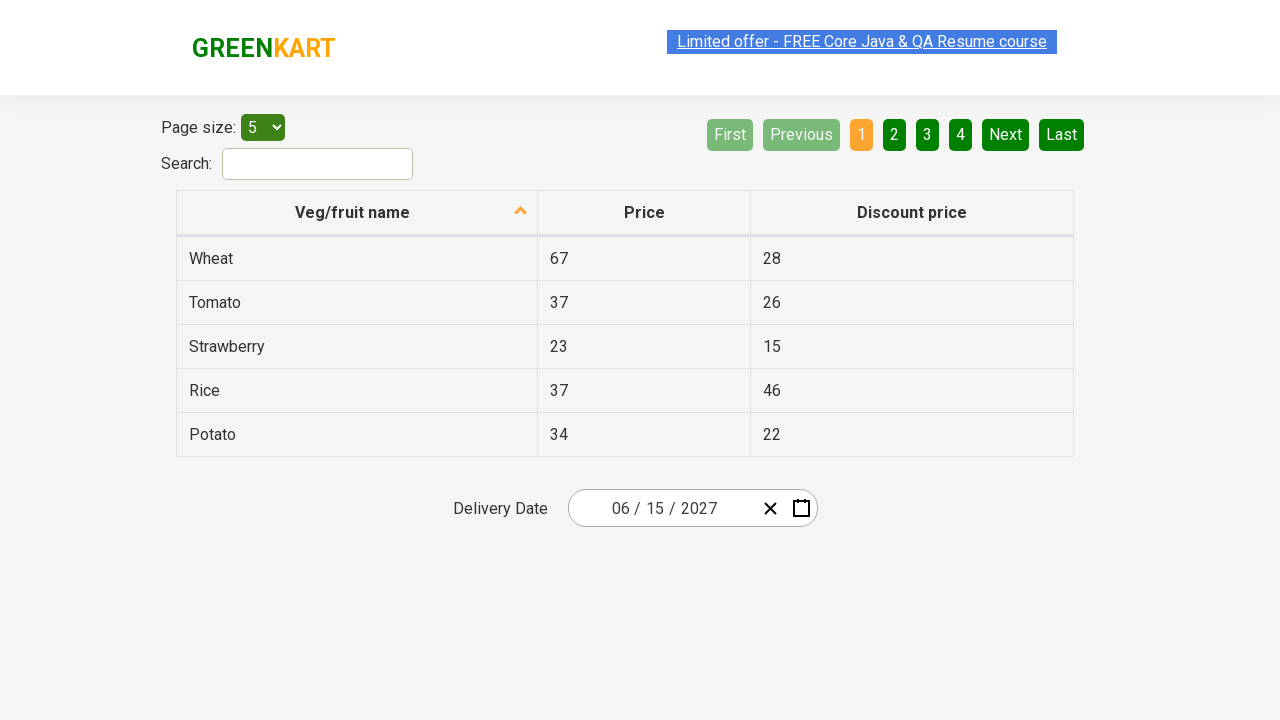

Verified date input field 2 has expected value '2027'
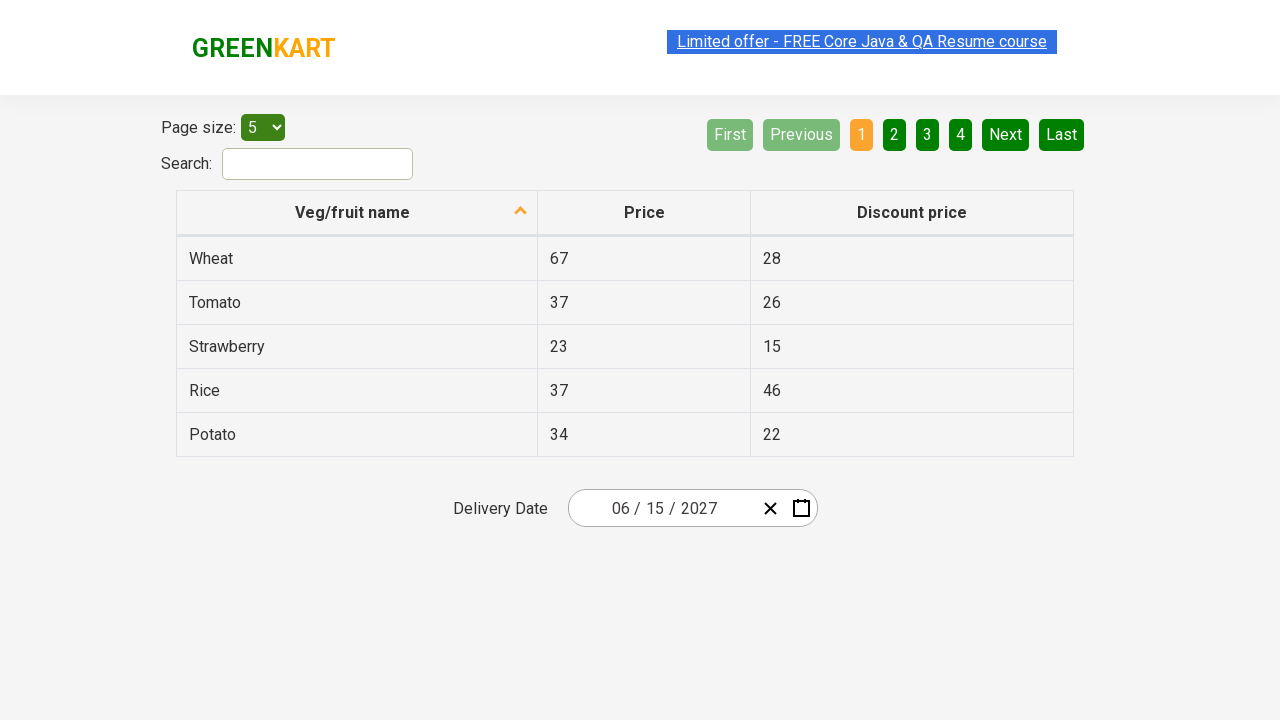

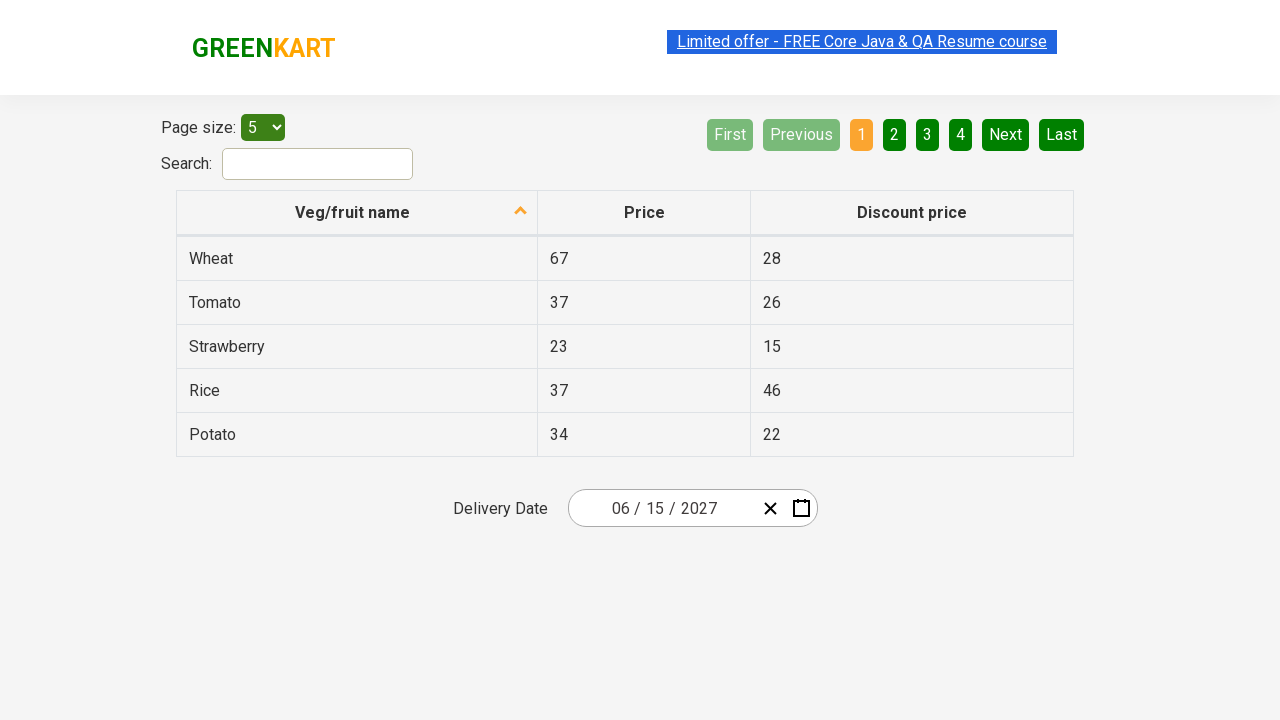